Tests double-click functionality on jQuery documentation page by switching to an iframe and performing a double-click action on an element

Starting URL: https://api.jquery.com/dblclick/

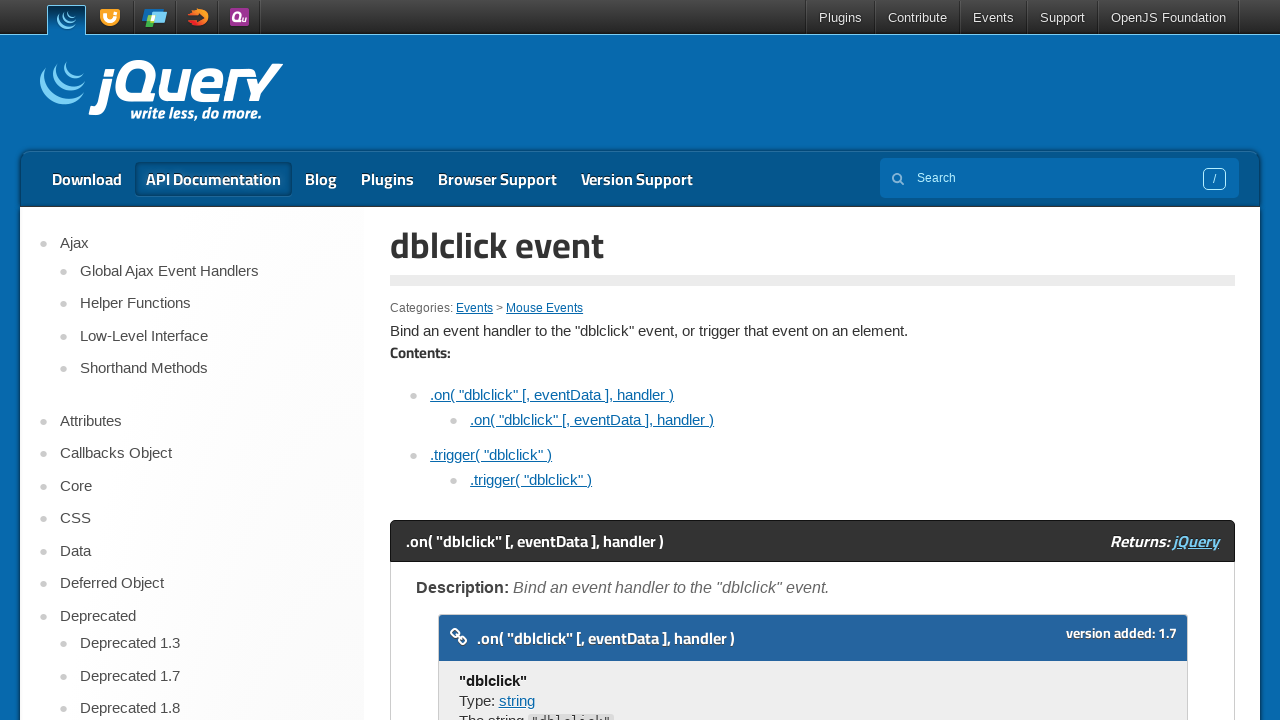

Located first iframe on the jQuery dblclick documentation page
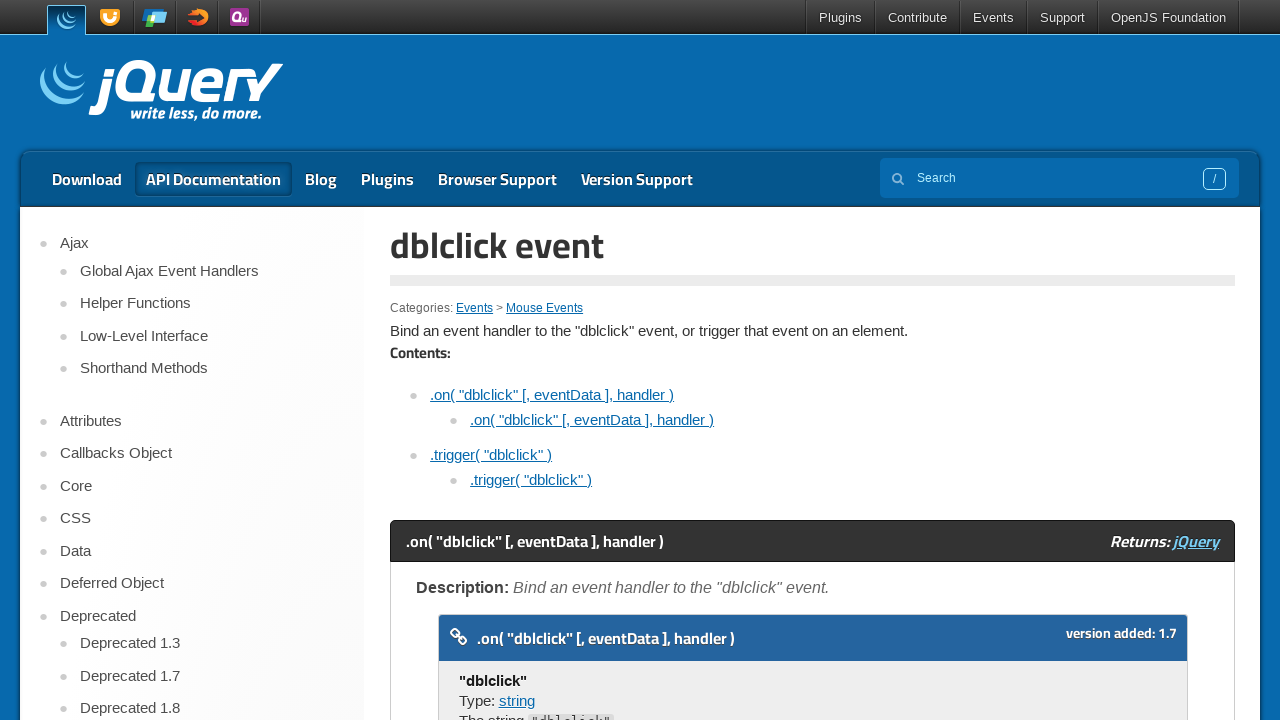

Located target element within iframe for double-click test
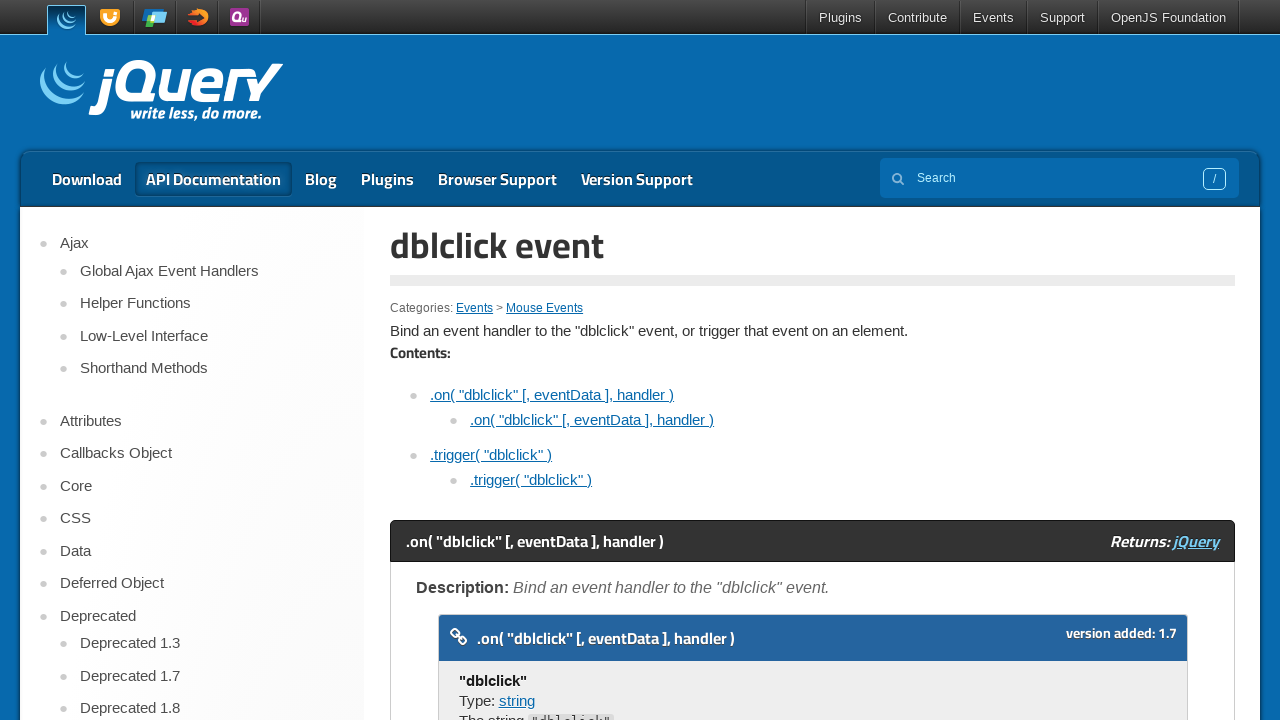

Performed double-click action on element in iframe at (478, 360) on iframe >> nth=0 >> internal:control=enter-frame >> body:nth-child(2) > div:nth-c
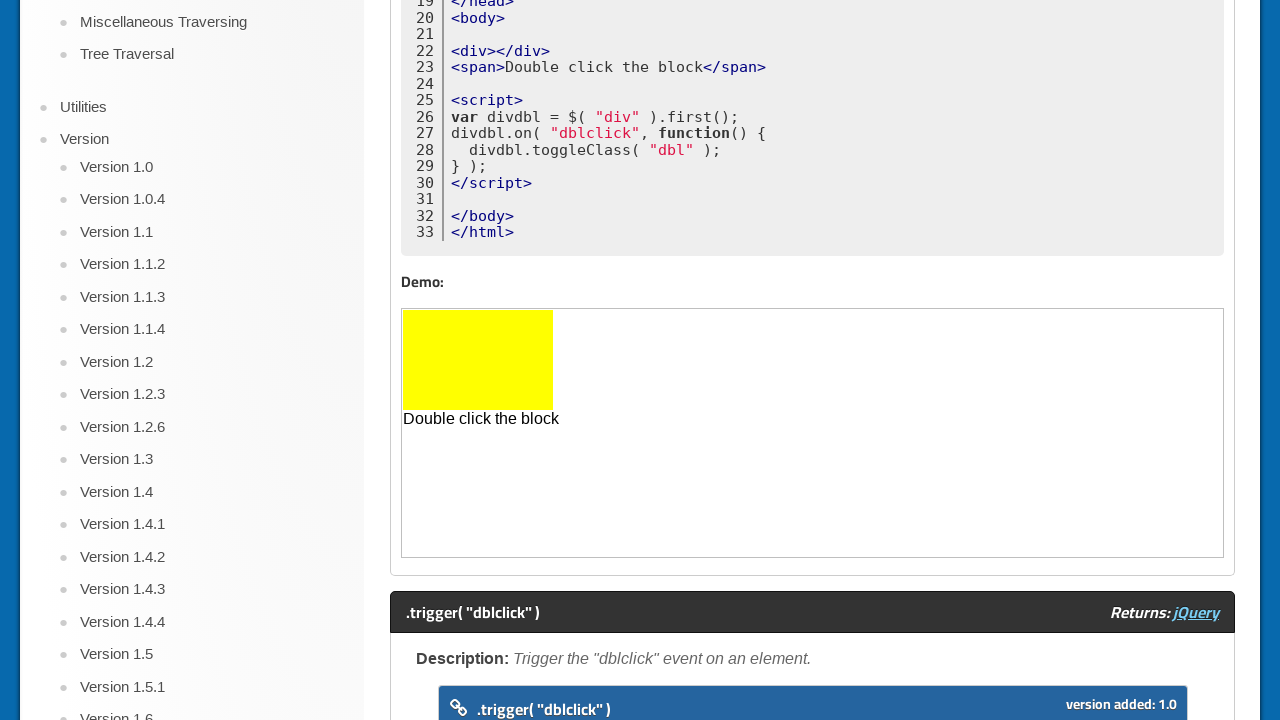

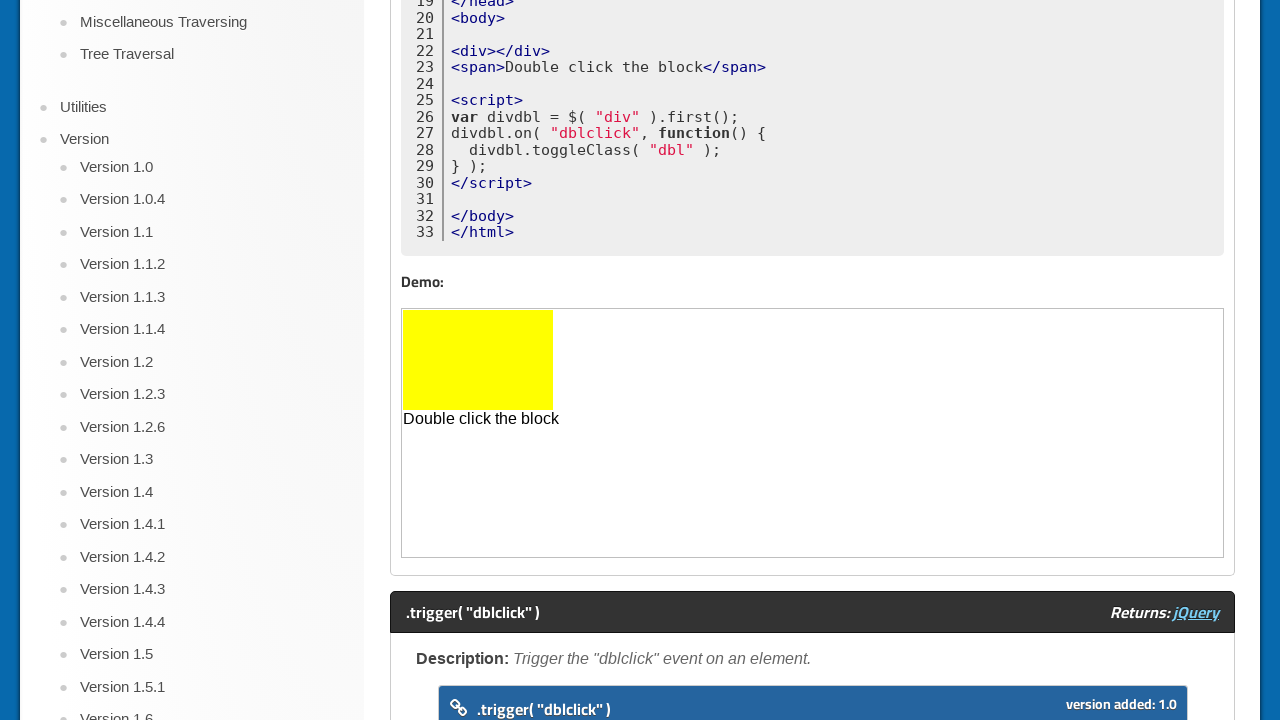